Tests a registration form by filling in first name, last name, and email fields, then submitting the form and verifying successful registration.

Starting URL: http://suninjuly.github.io/registration1.html

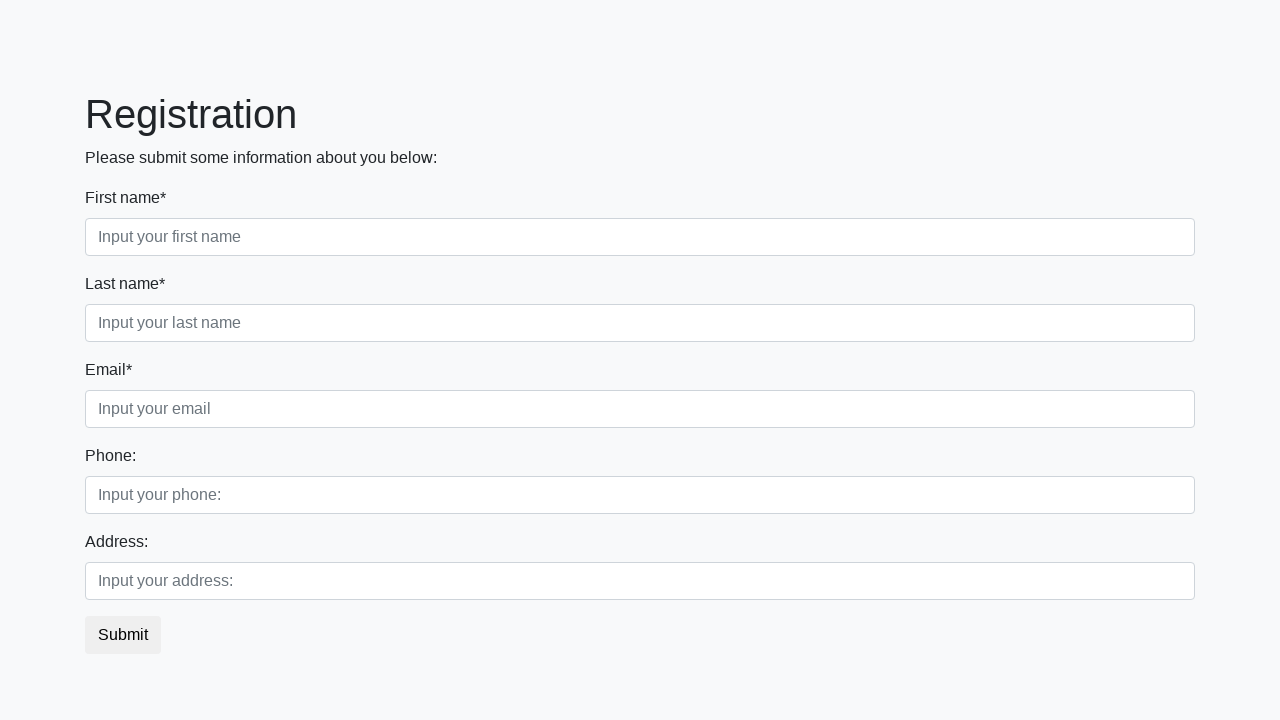

Filled first name field with 'Ivan' on input
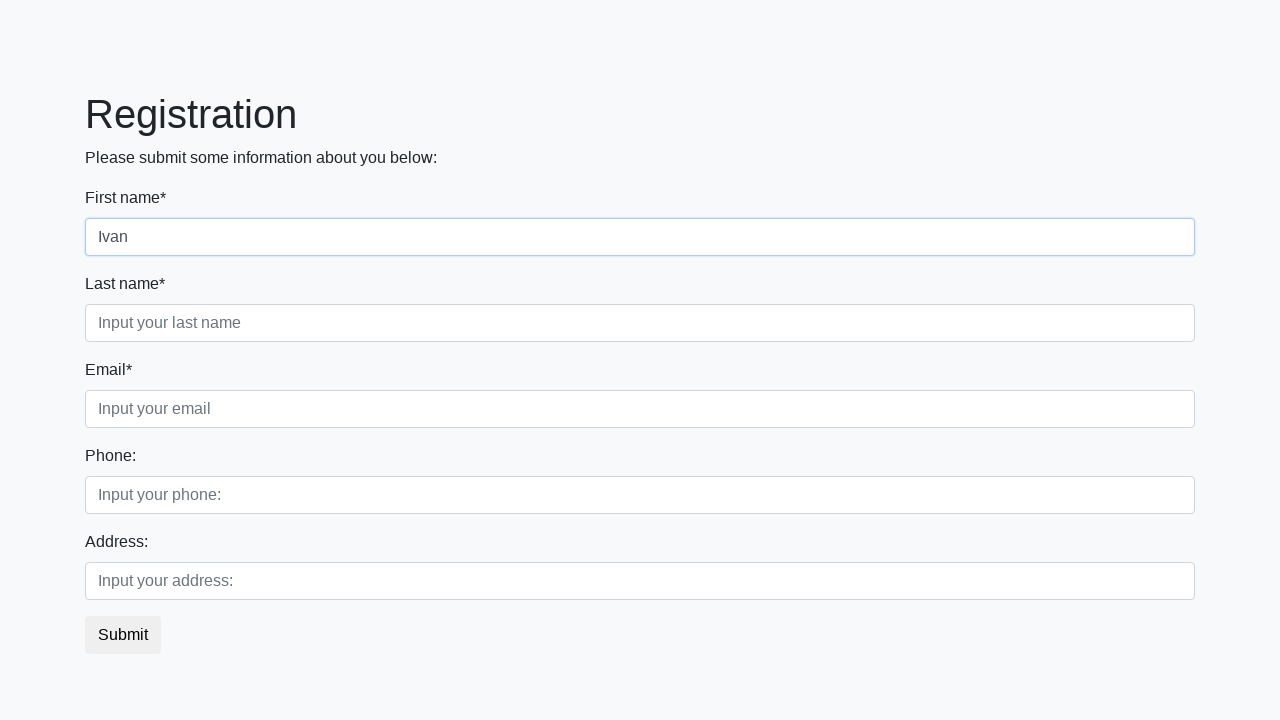

Filled last name field with 'Petrov' on .form-control.second:required
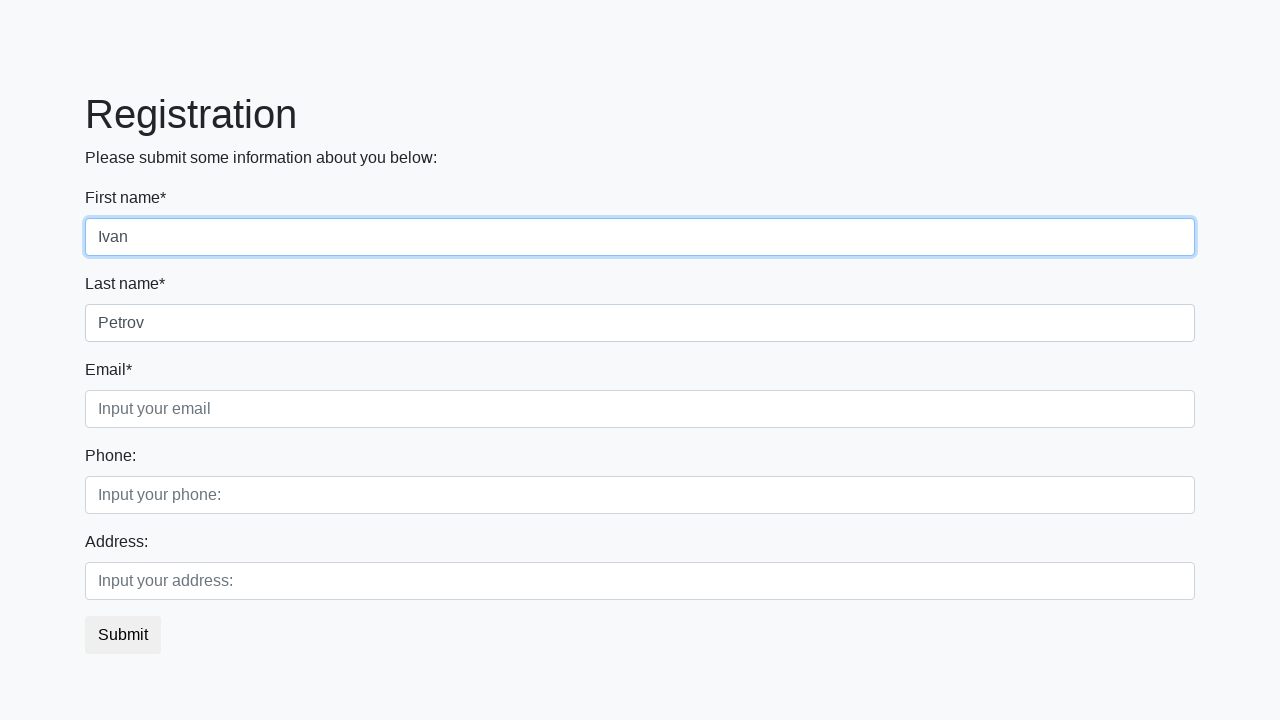

Filled email field with 'test@test.com' on .form-control.third:required
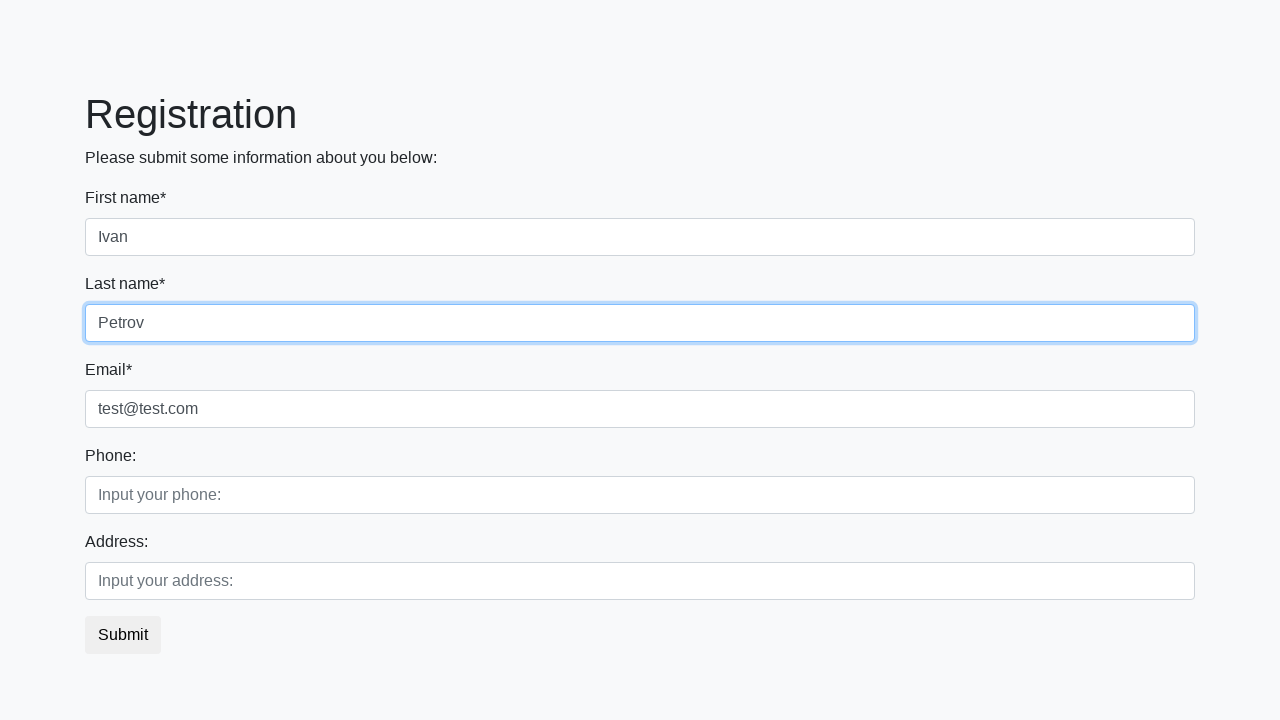

Clicked submit button to register at (123, 635) on button.btn
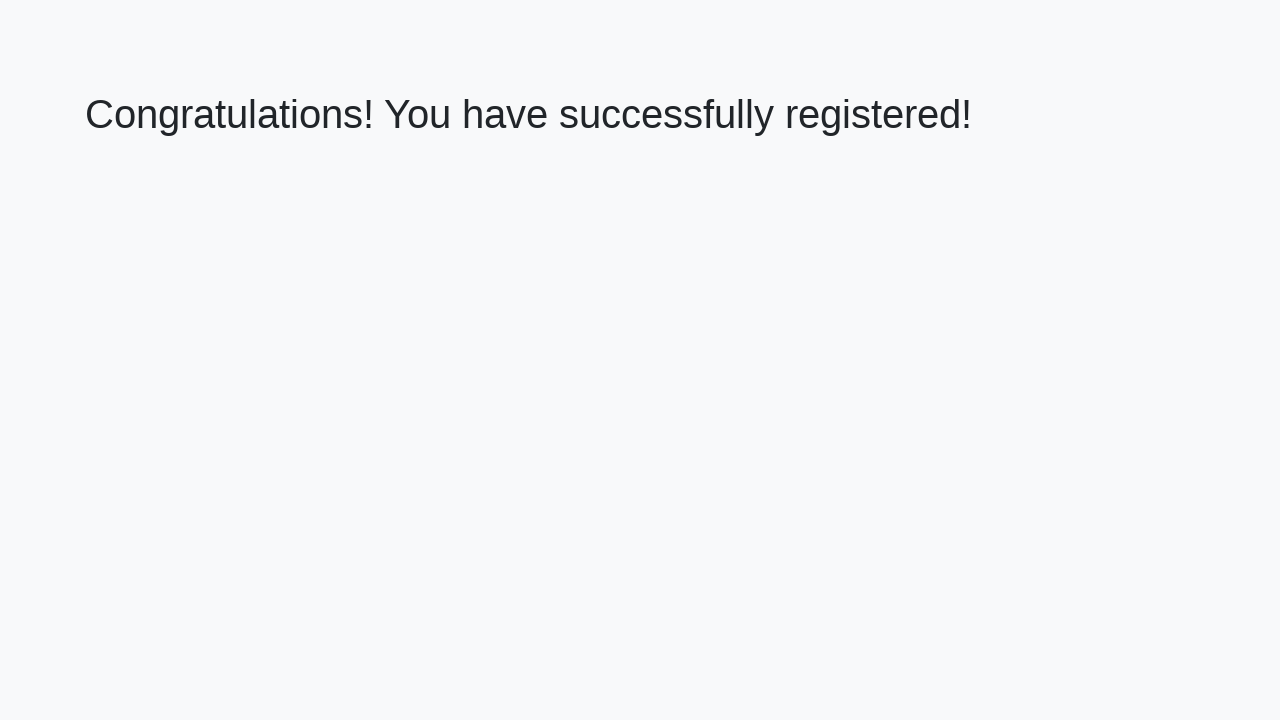

Registration successful - success message appeared
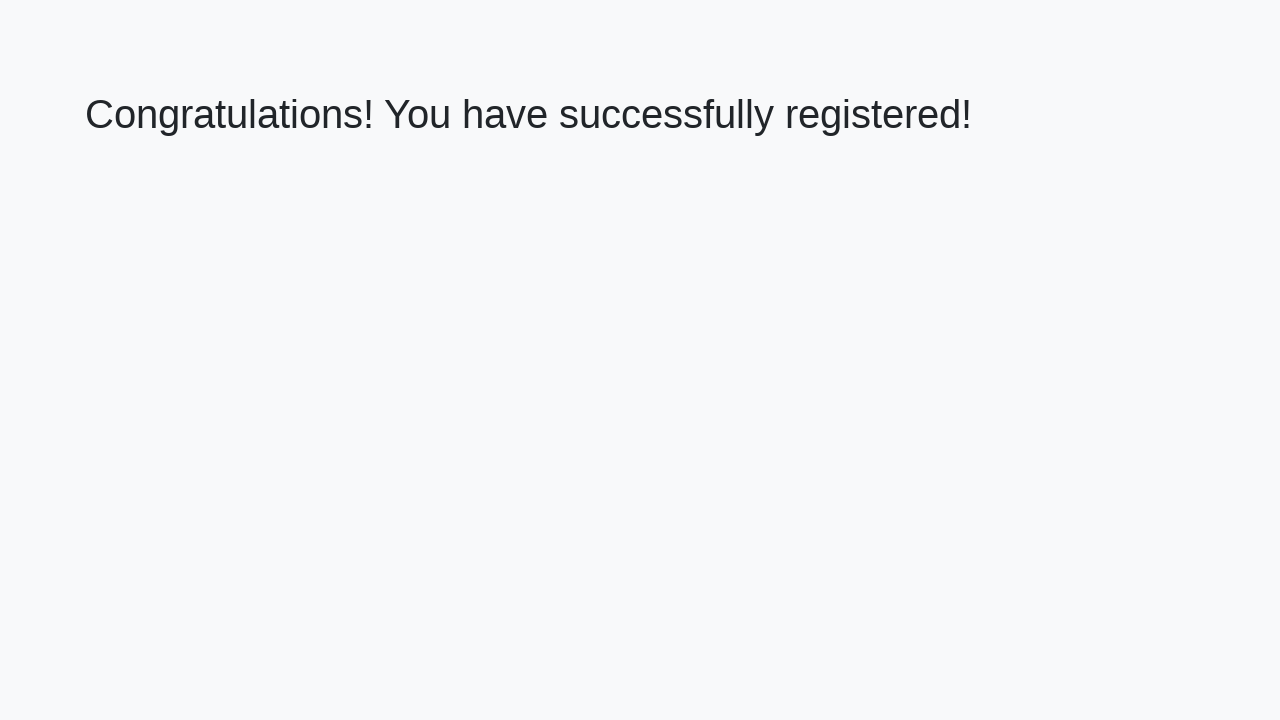

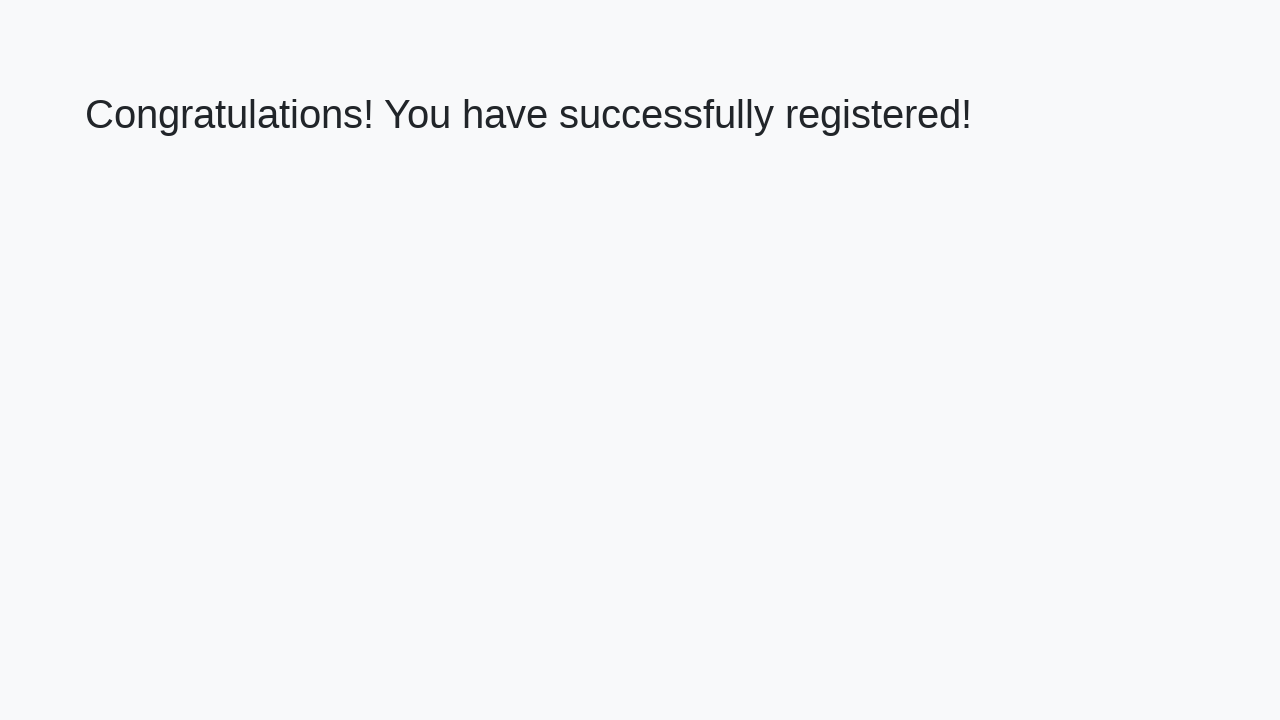